Tests clicking a button with dynamic class attributes multiple times and handling the resulting alert dialogs on the UI Test Automation Playground

Starting URL: http://uitestingplayground.com/classattr

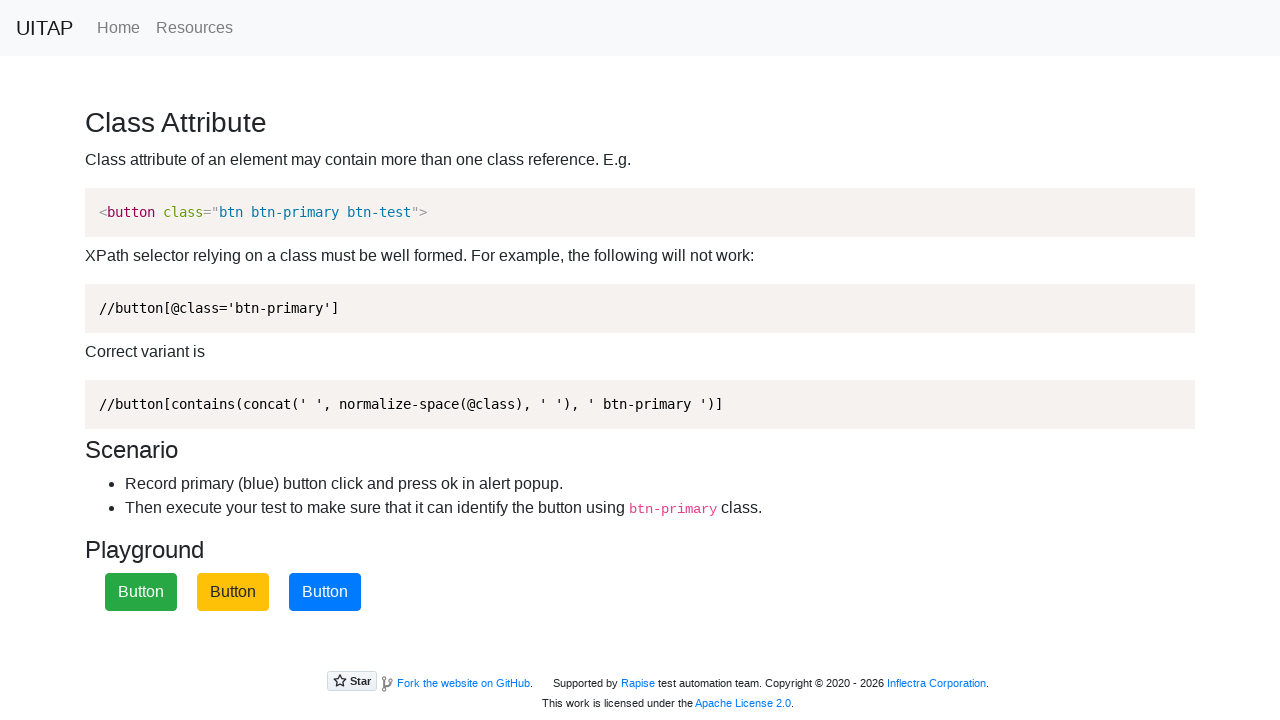

Clicked primary button with dynamic class attribute at (325, 592) on .btn-primary
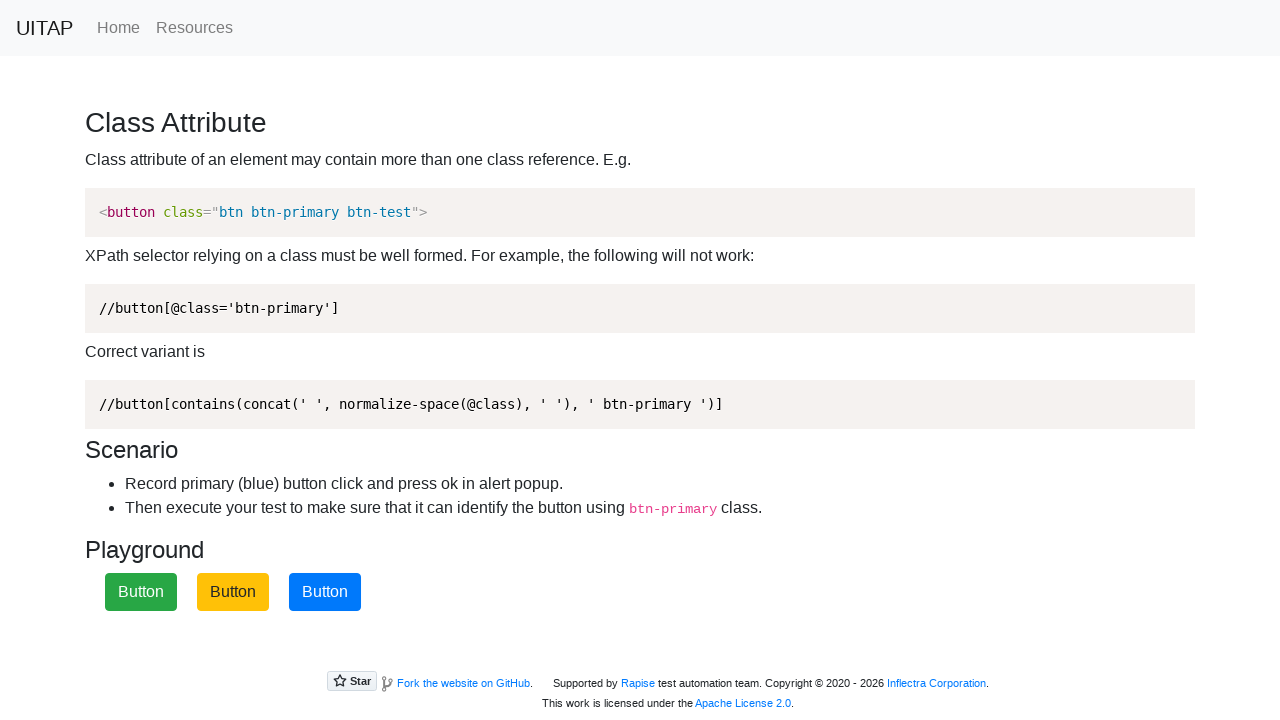

Set up dialog handler to accept alert dialogs
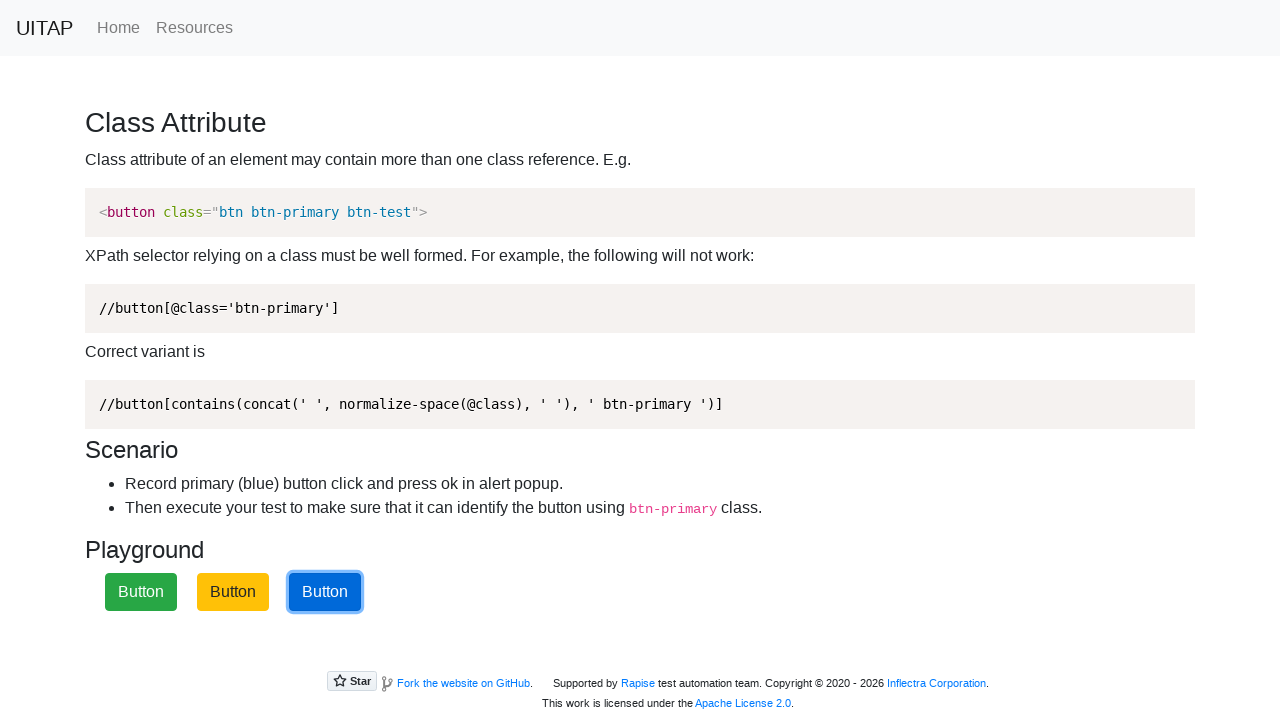

Reloaded the page after first button click
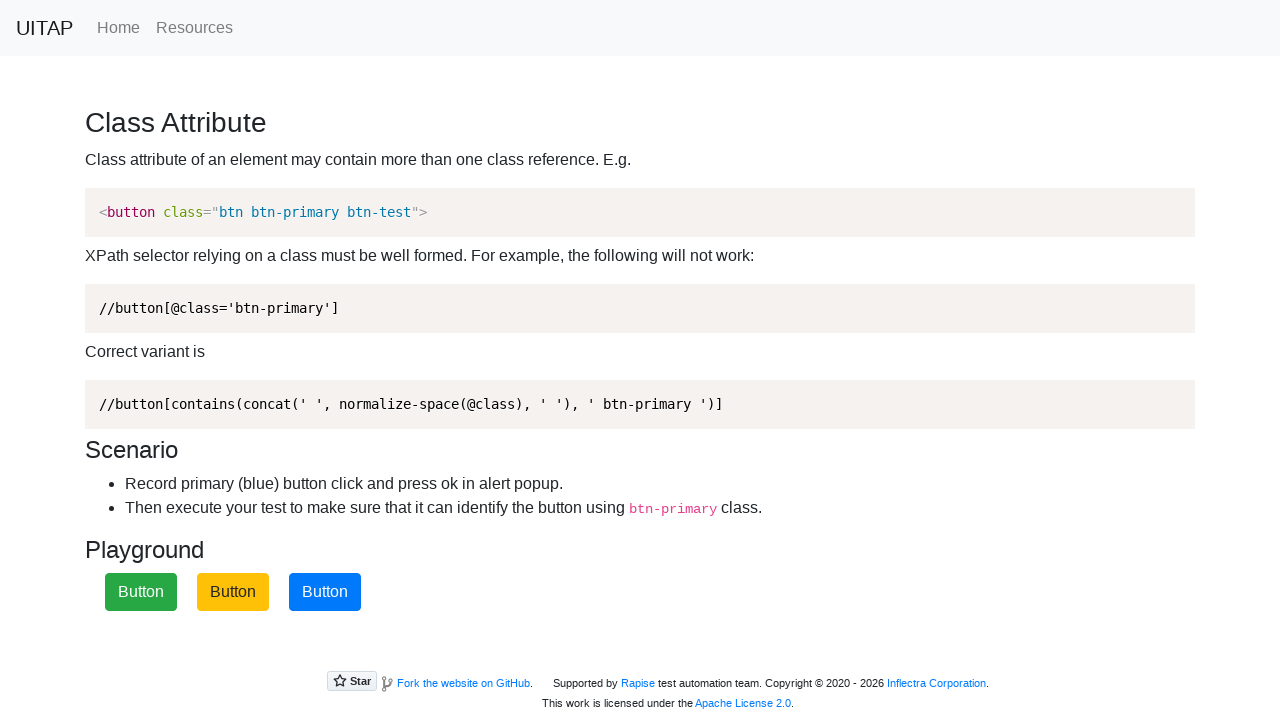

Clicked primary button a second time at (325, 592) on .btn-primary
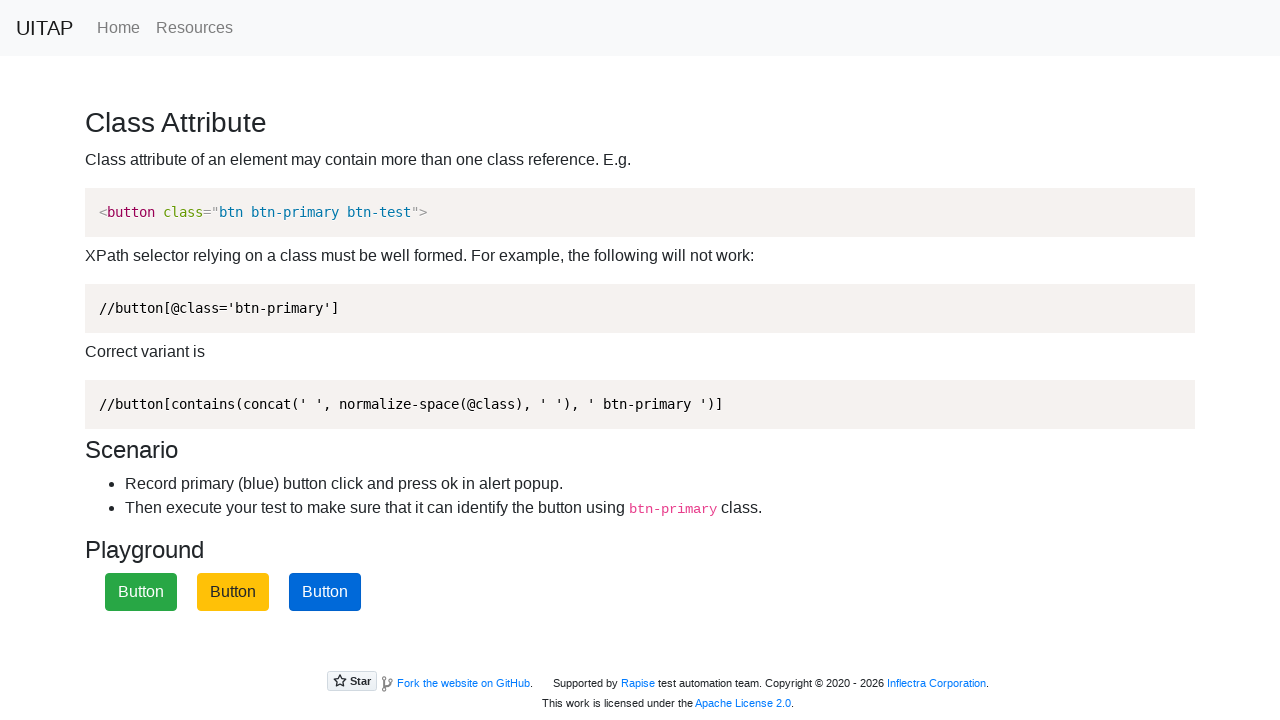

Reloaded the page after second button click
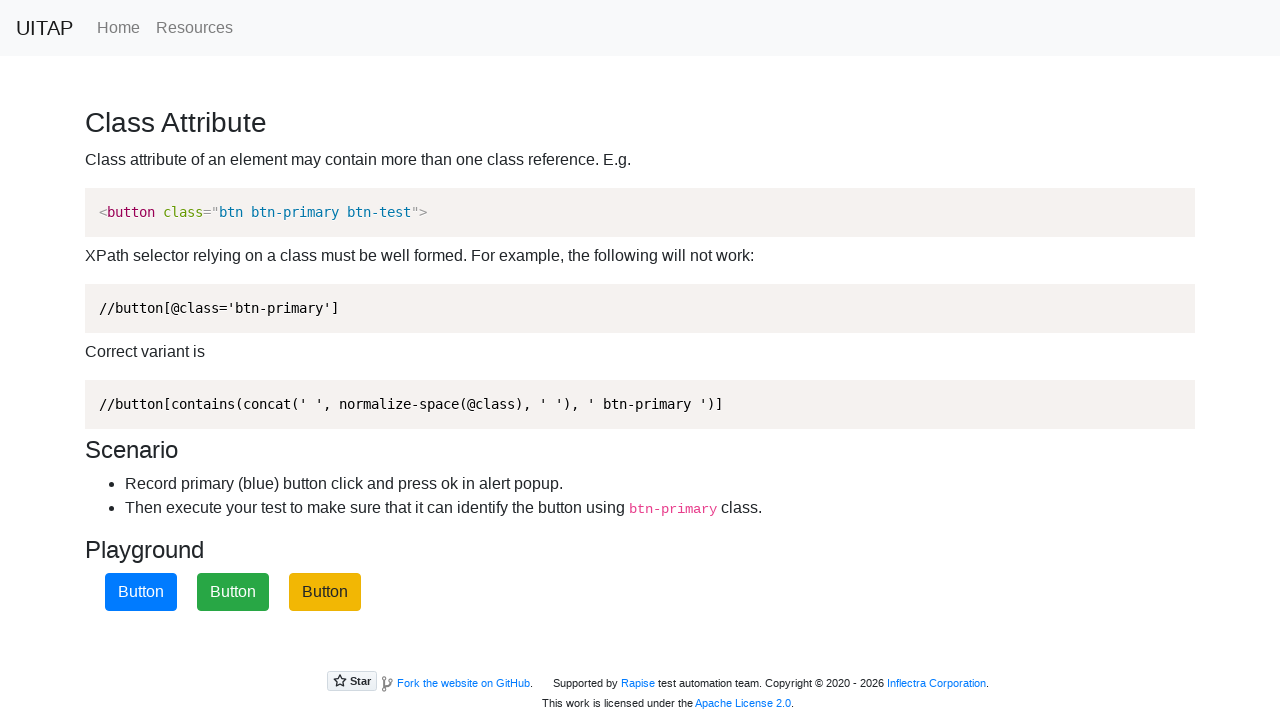

Clicked primary button a third time at (141, 592) on .btn-primary
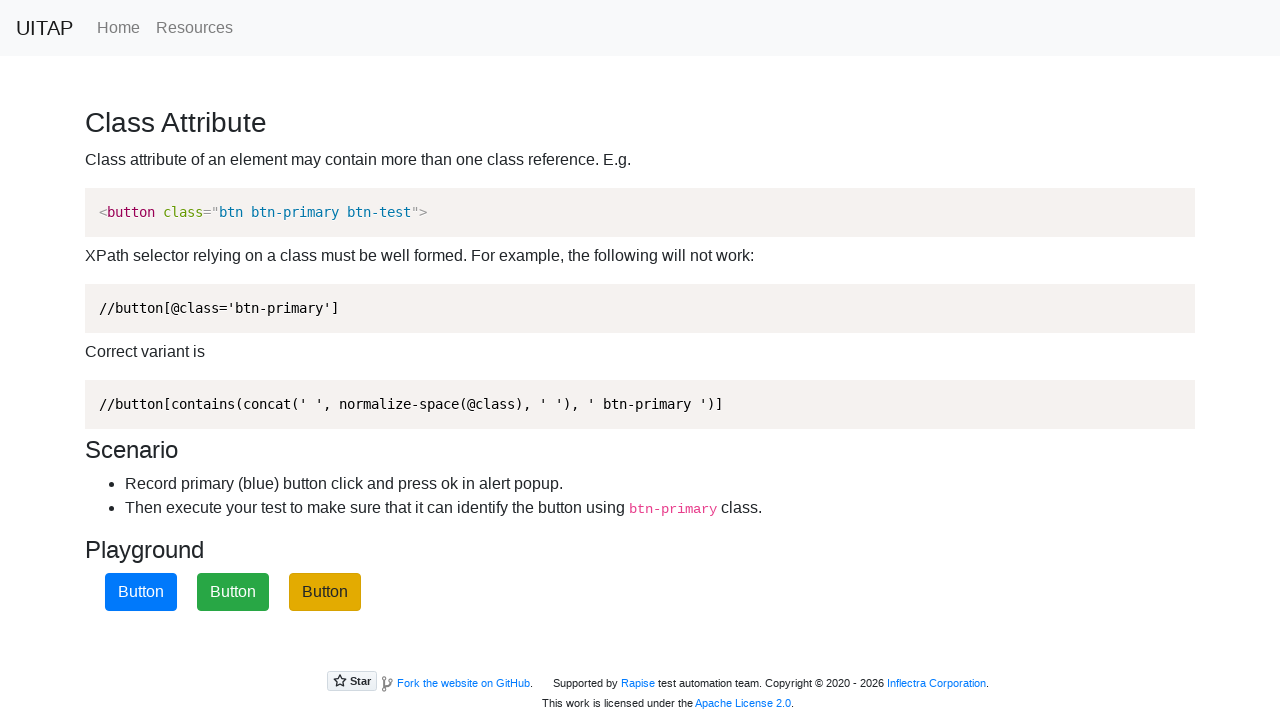

Reloaded the page after third button click
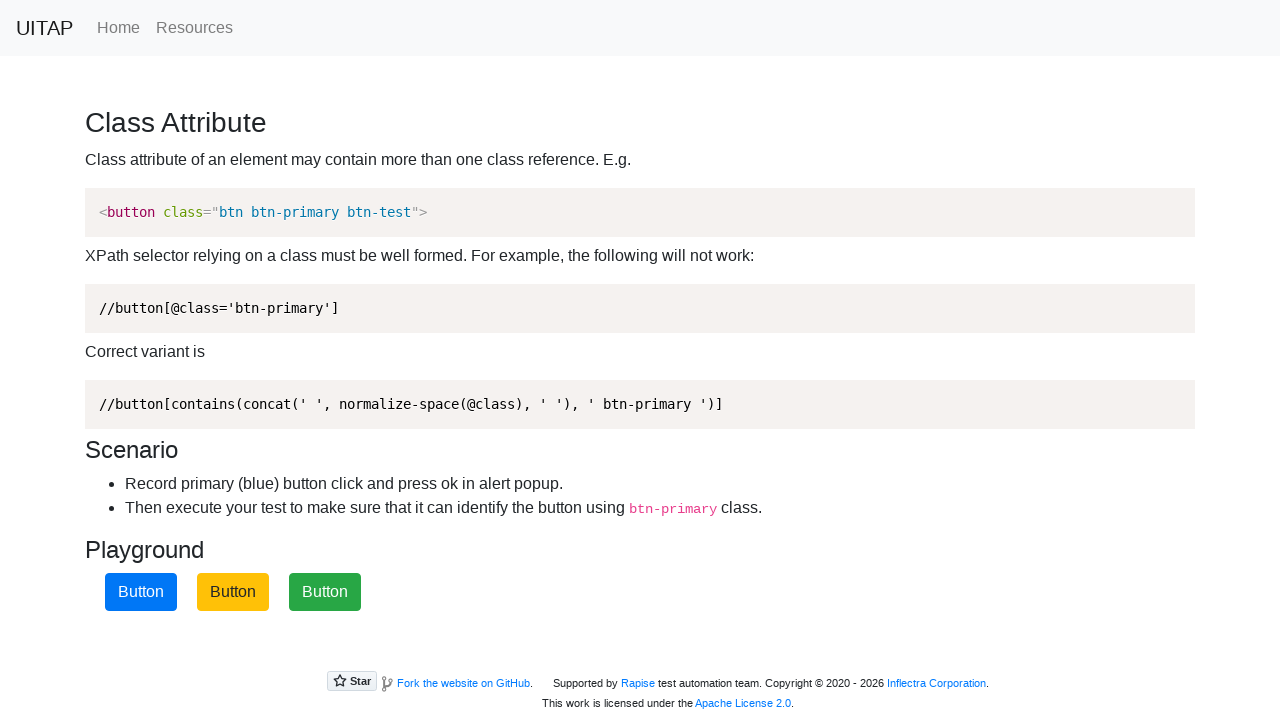

Waited for page to stabilize
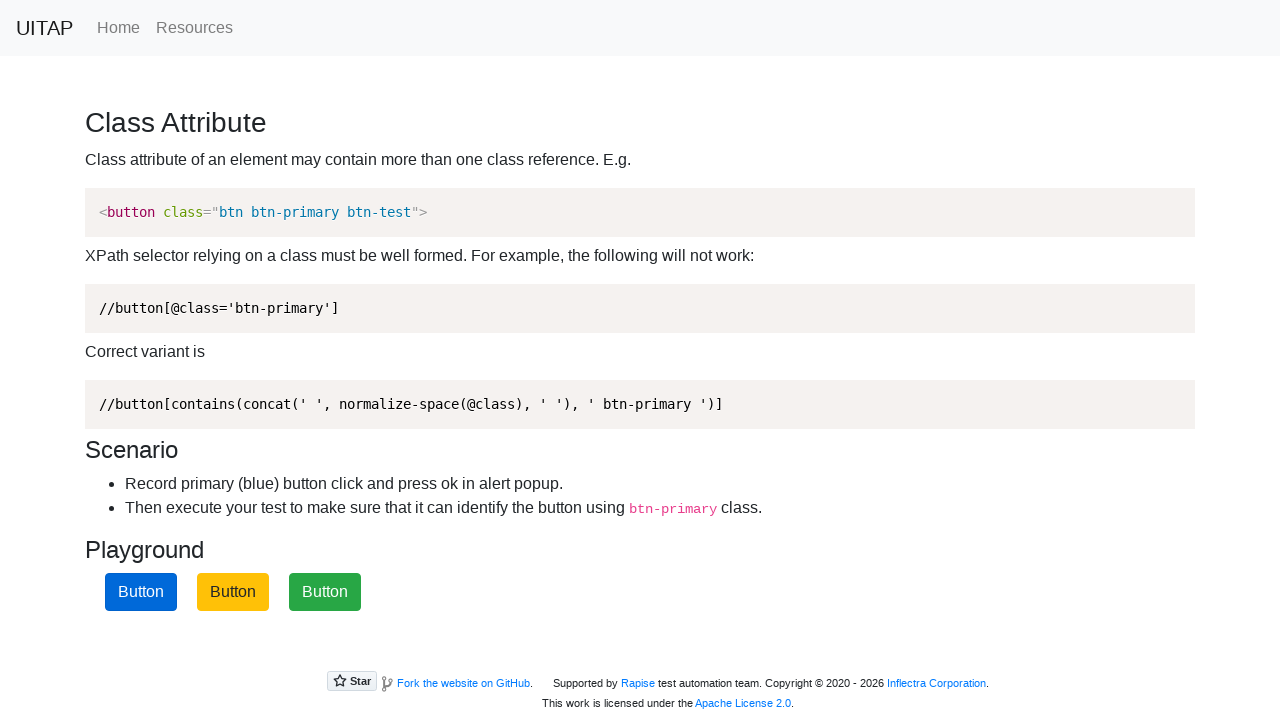

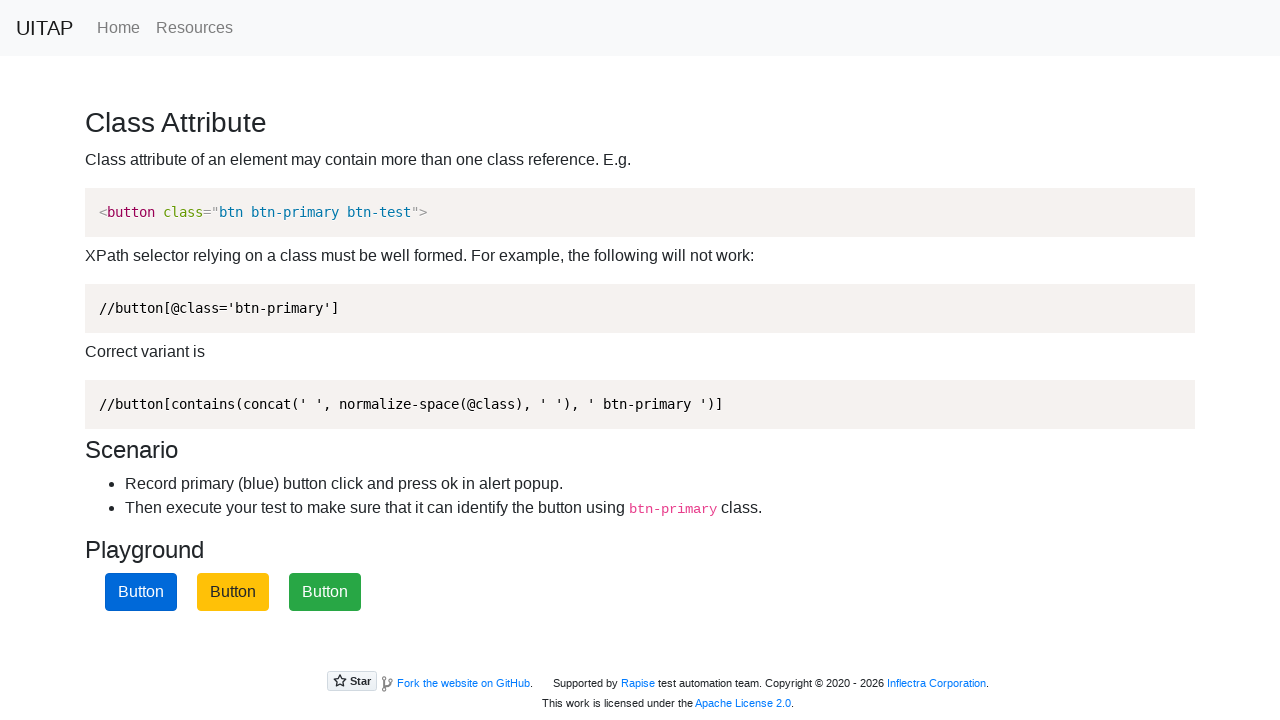